Opens the shopping cart on the Kel Ediciones bookstore website by clicking the cart button

Starting URL: https://www.kelediciones.com/

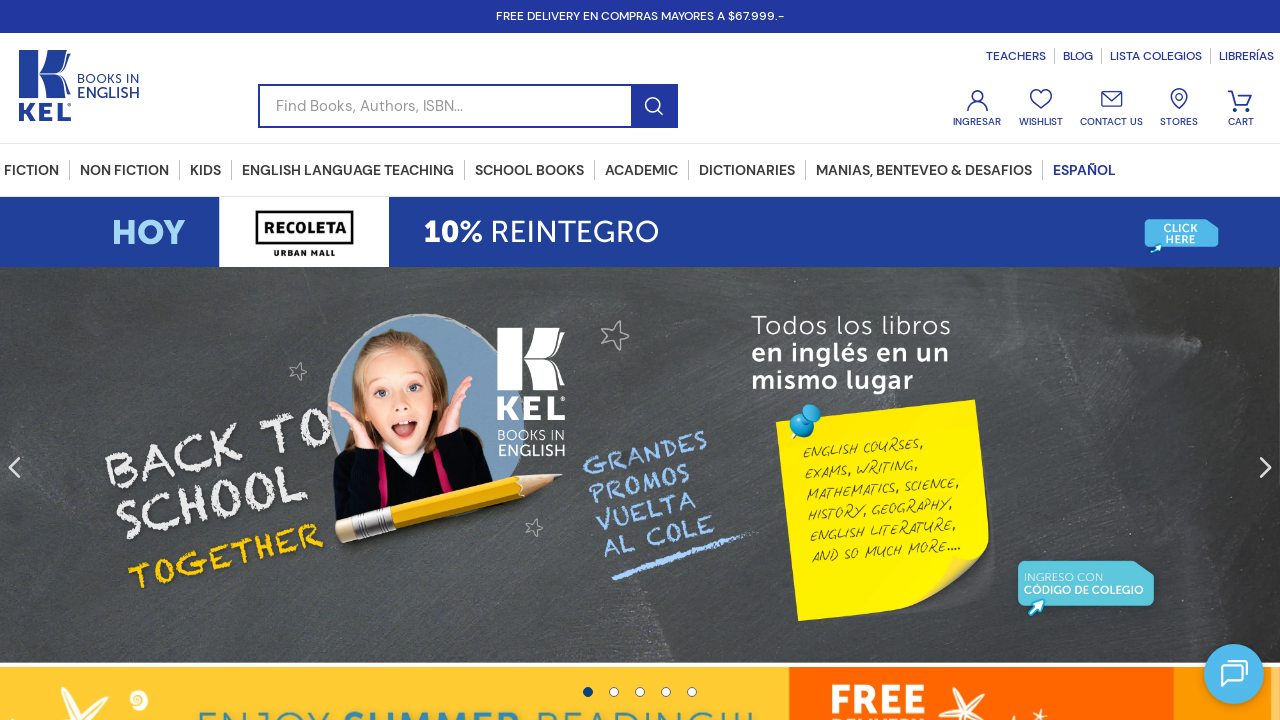

Cart button became visible
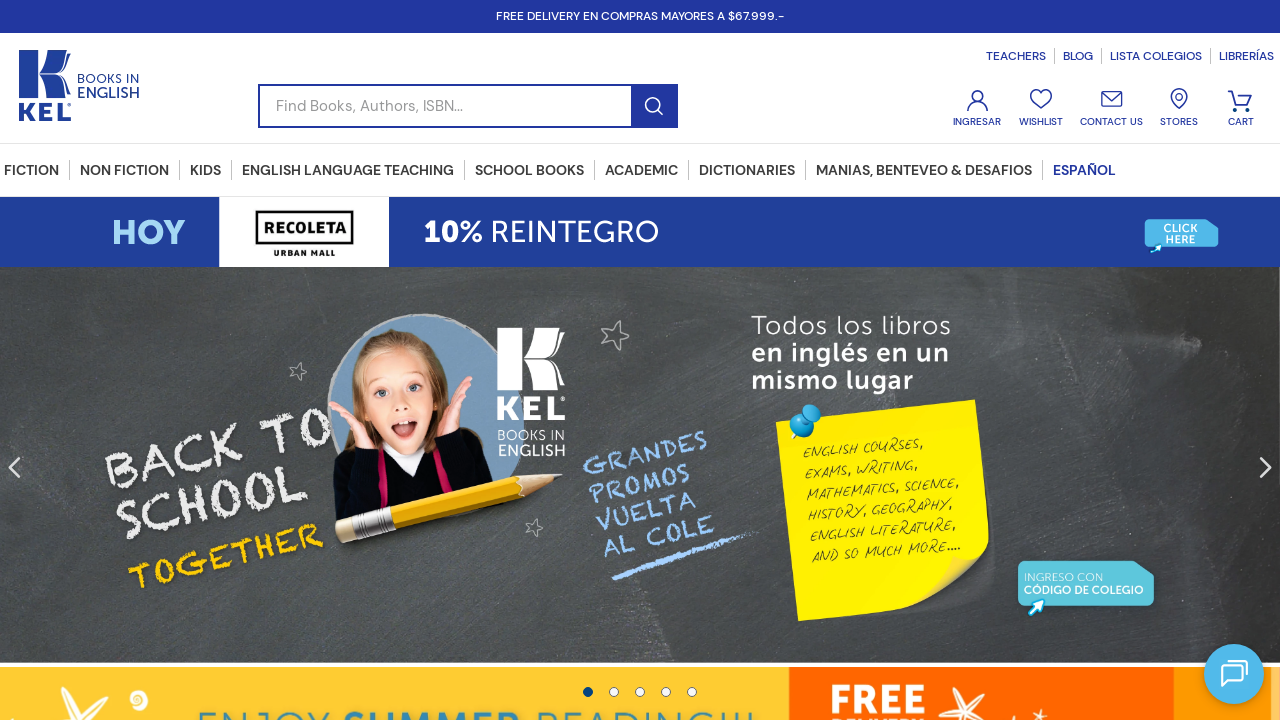

Clicked cart button to open shopping cart at (1241, 108) on xpath=//div[@role='presentation']//button
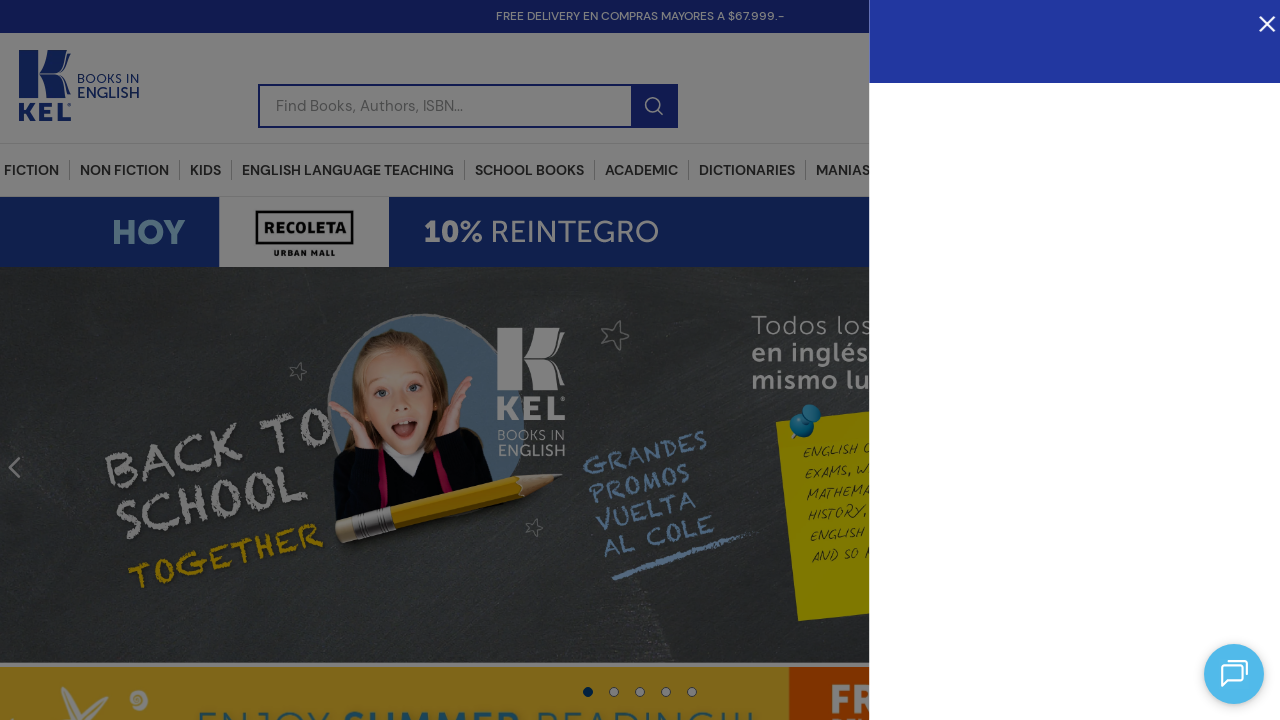

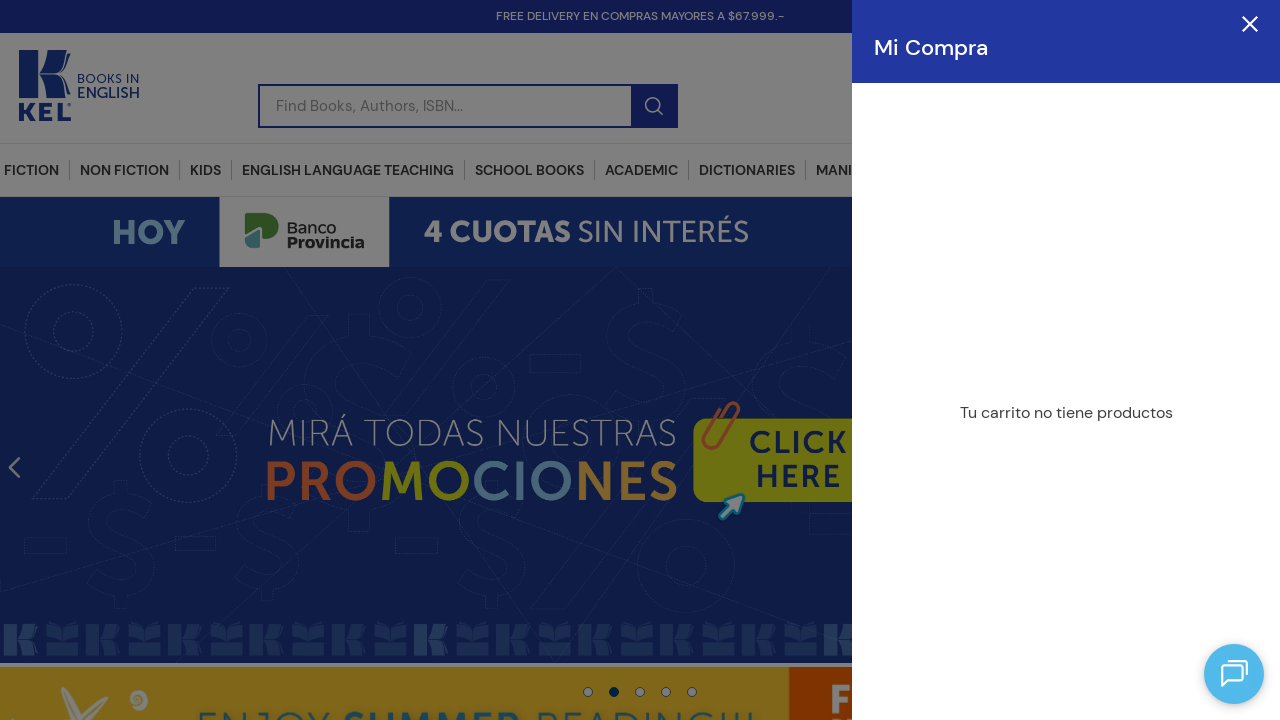